Fills an input field on the DemoQA text box page

Starting URL: https://demoqa.com/text-box

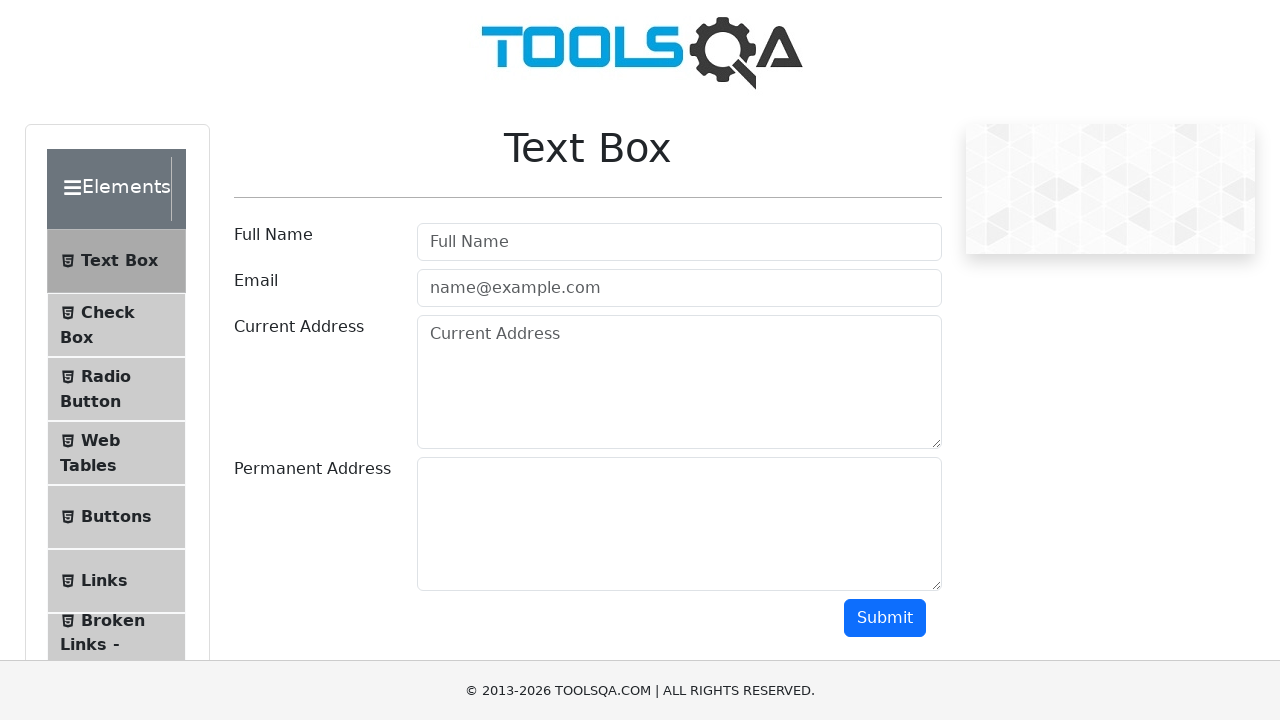

Filled input field with 'Selenium' on //input[starts-with(@class,' mr-sm-2')]
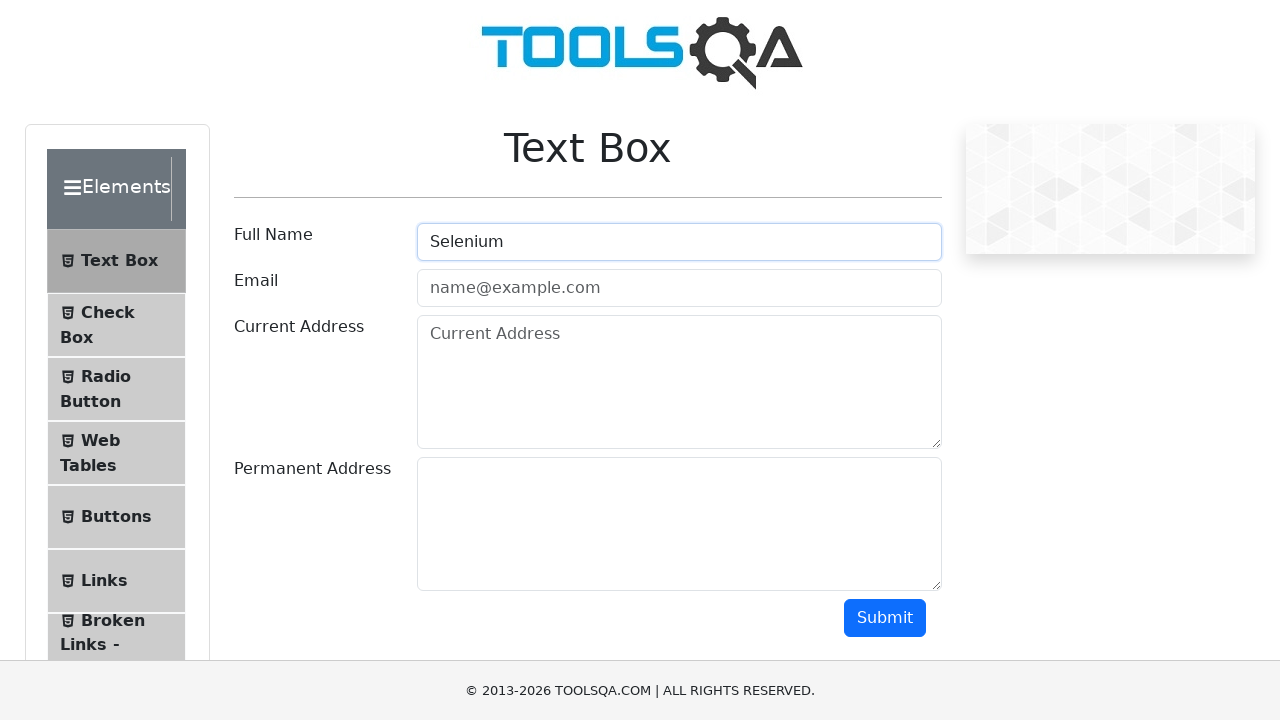

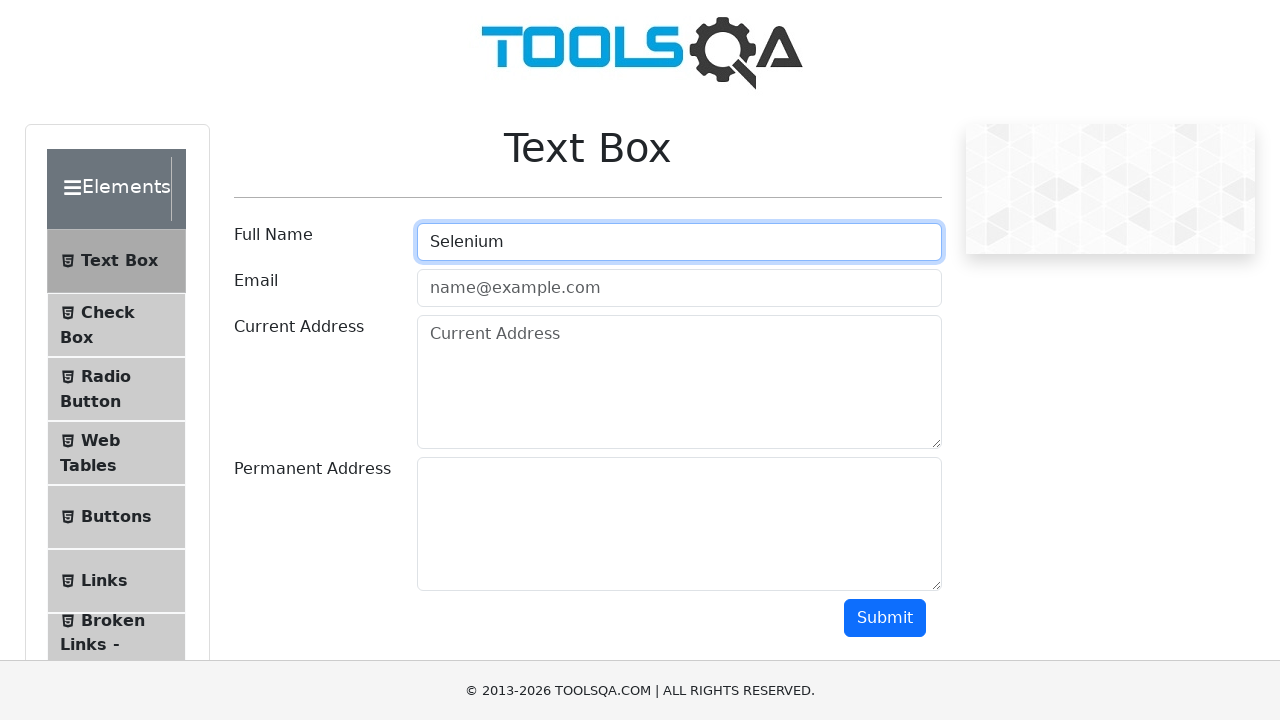